Tests custom dropdown selection on React Semantic UI demo by selecting "Jenny Hess" from the dropdown and verifying the selection.

Starting URL: https://react.semantic-ui.com/maximize/dropdown-example-selection/

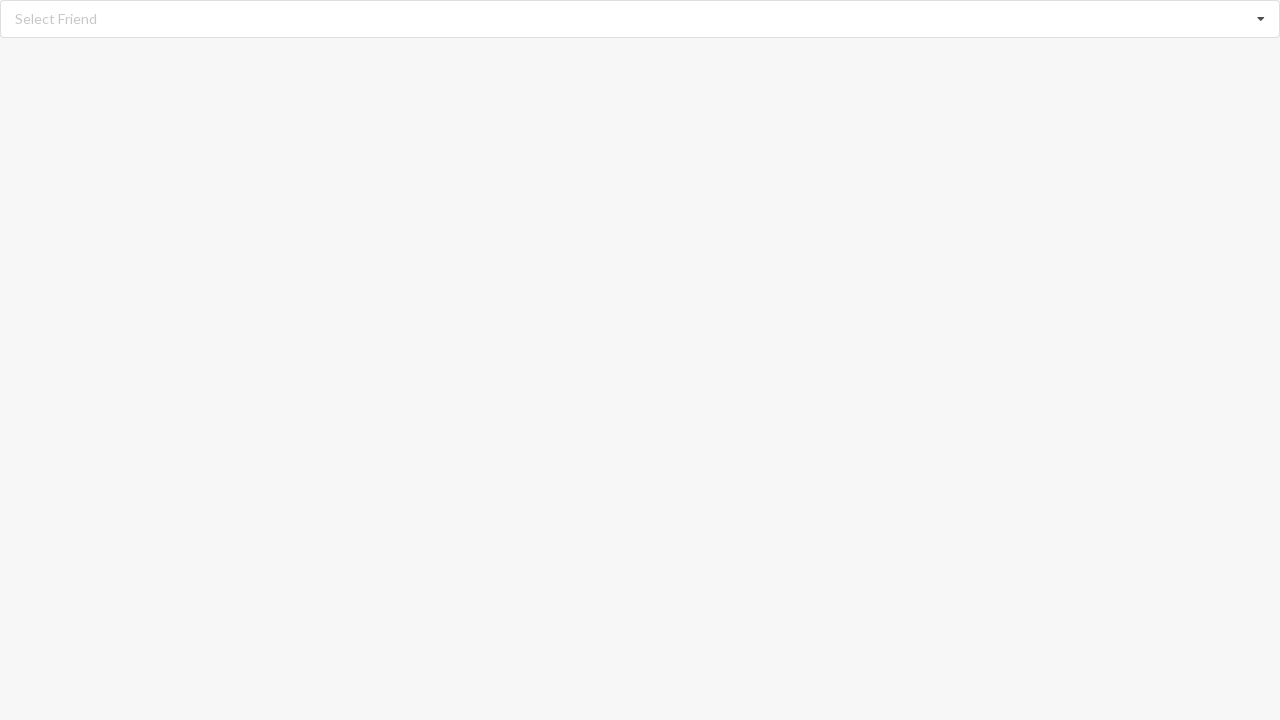

Clicked dropdown to open it at (640, 19) on xpath=//div[@role='listbox']
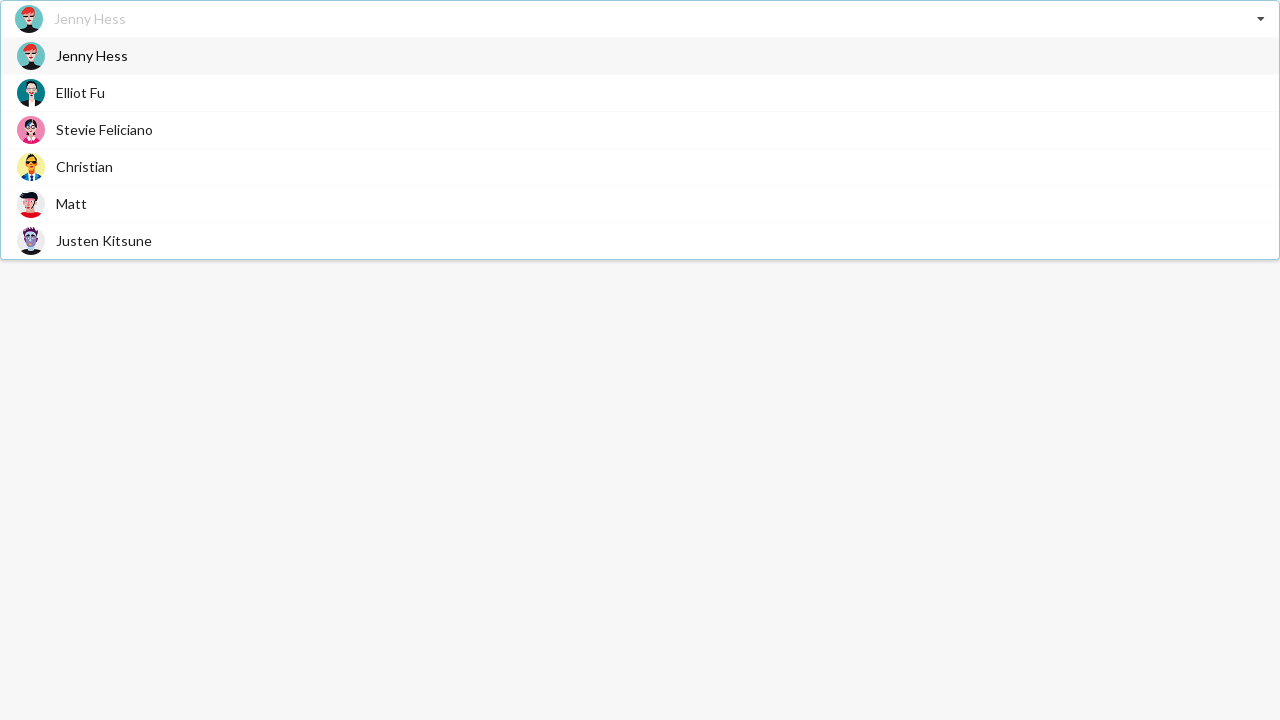

Dropdown items loaded and visible
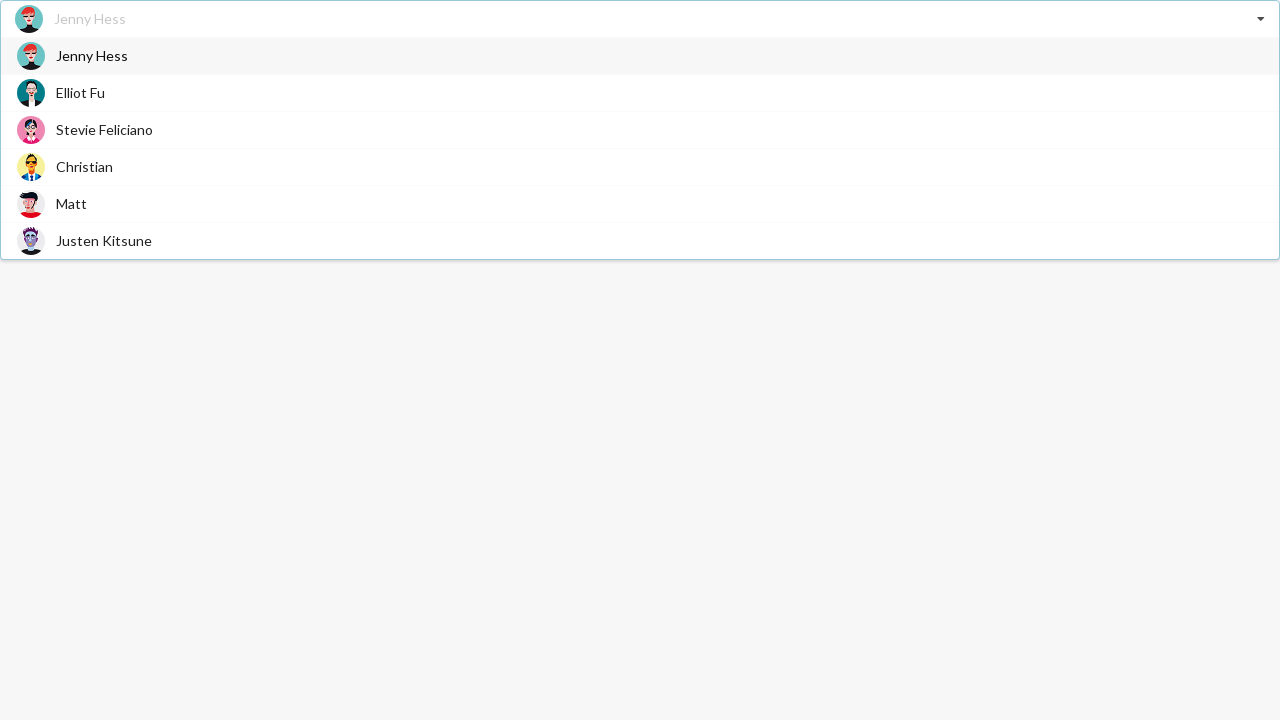

Selected 'Jenny Hess' from dropdown at (640, 56) on .item:has-text('Jenny Hess')
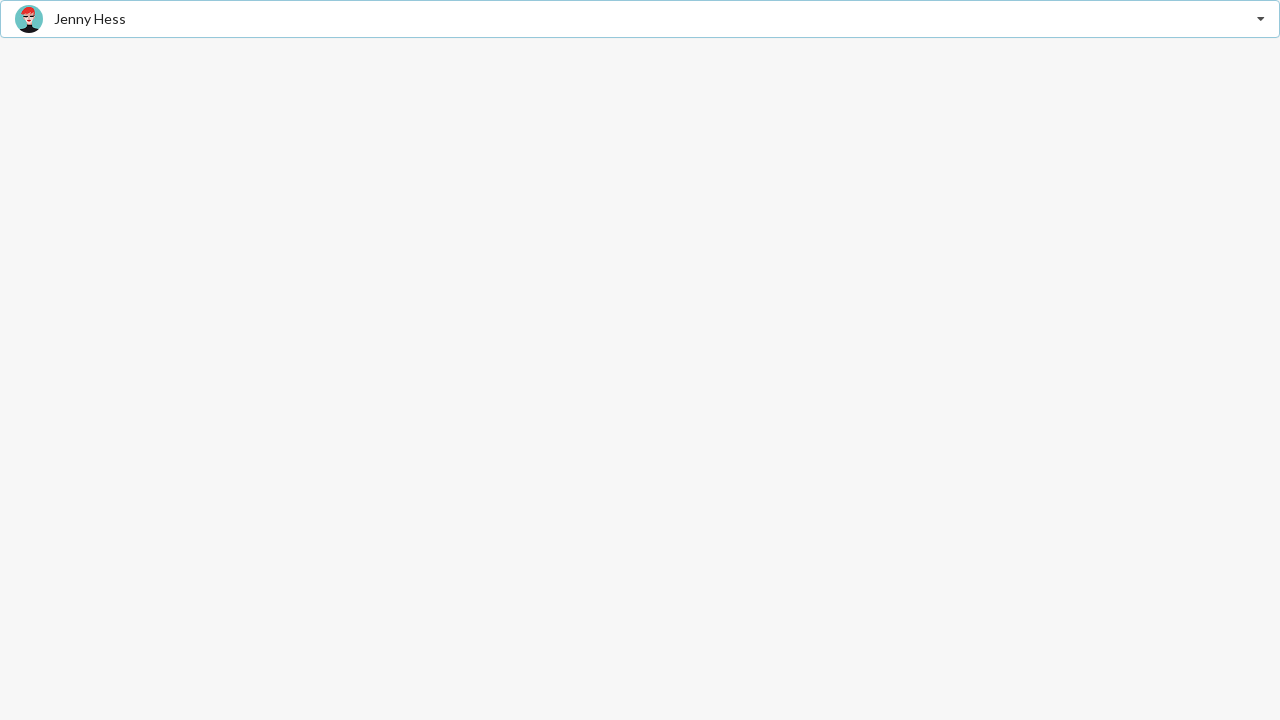

Verified 'Jenny Hess' is selected in dropdown
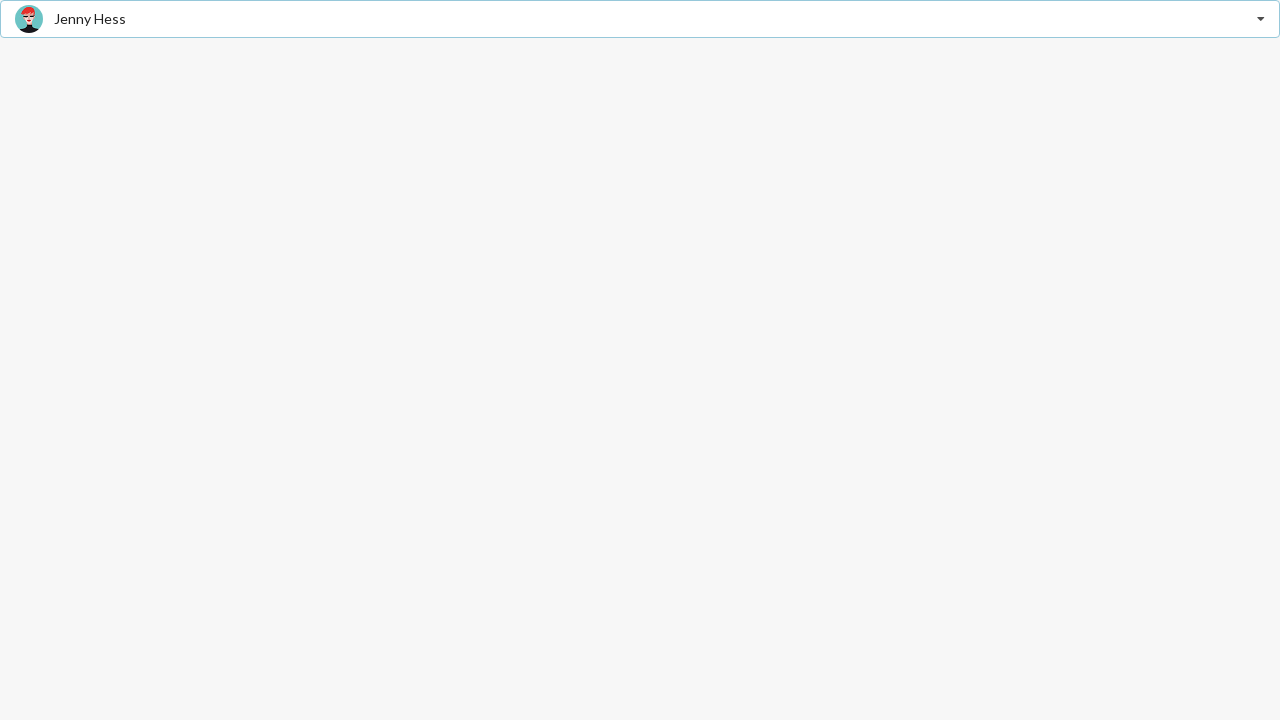

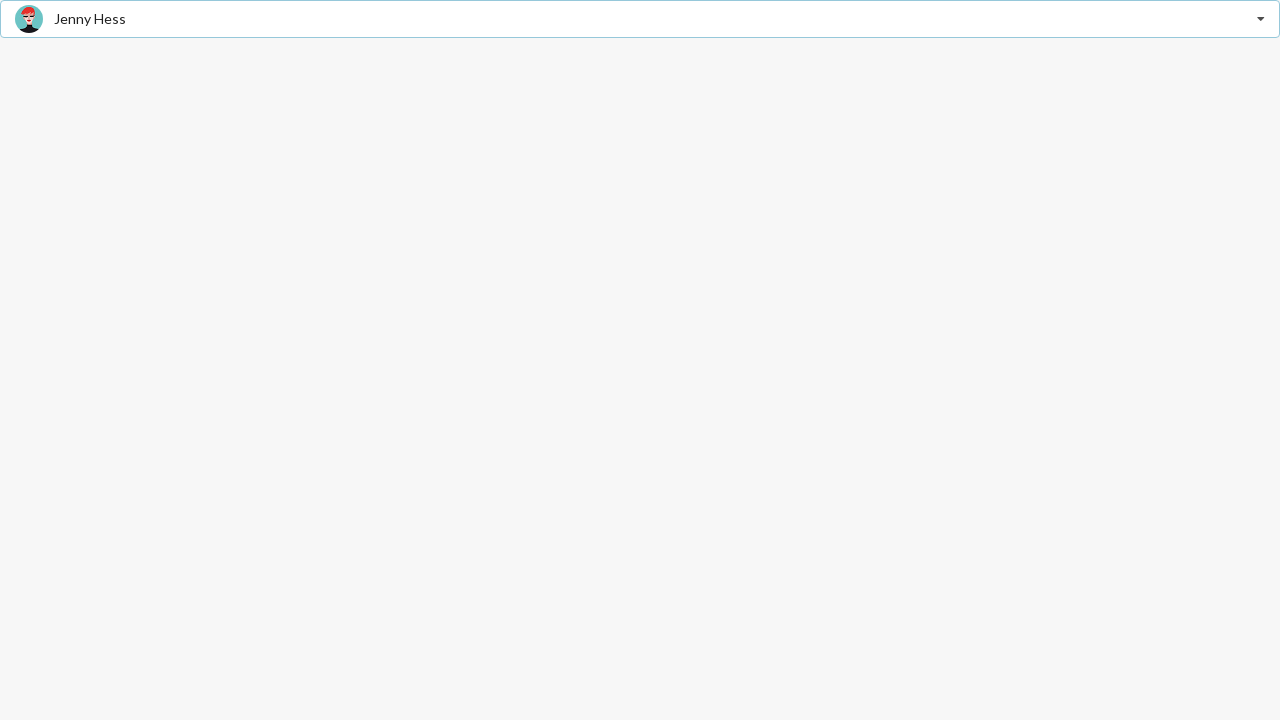